Tests the add row functionality of a table by repeatedly adding new rows with form data and confirming each addition

Starting URL: https://www.tutorialrepublic.com/snippets/bootstrap/table-with-add-and-delete-row-feature.php

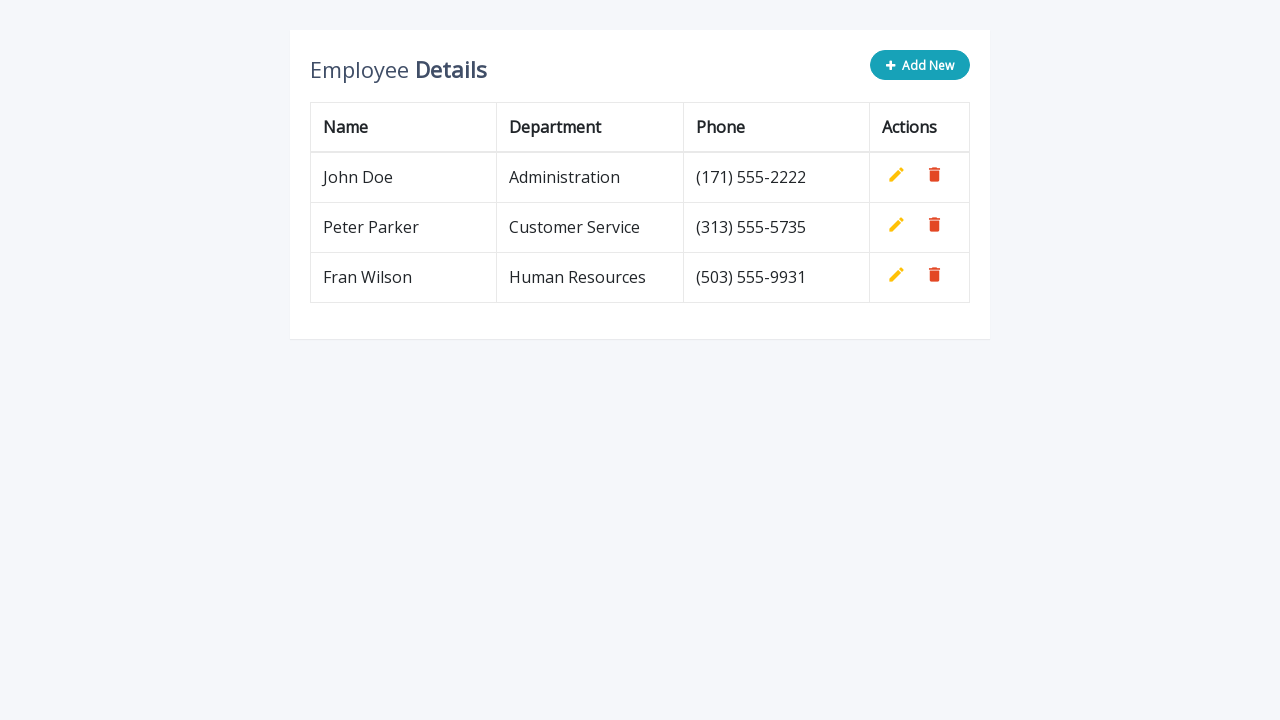

Navigated to table with add and delete row feature page
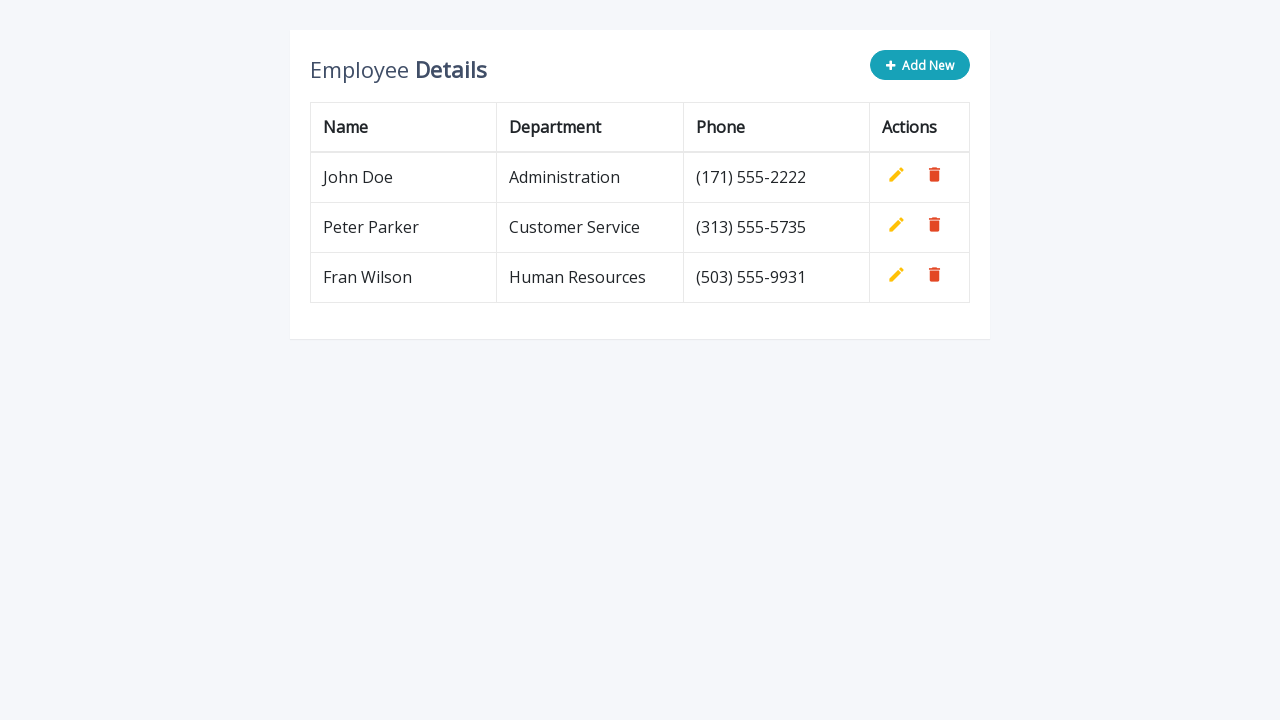

Clicked 'Add New' button to add row 1 at (920, 65) on button.btn.btn-info.add-new
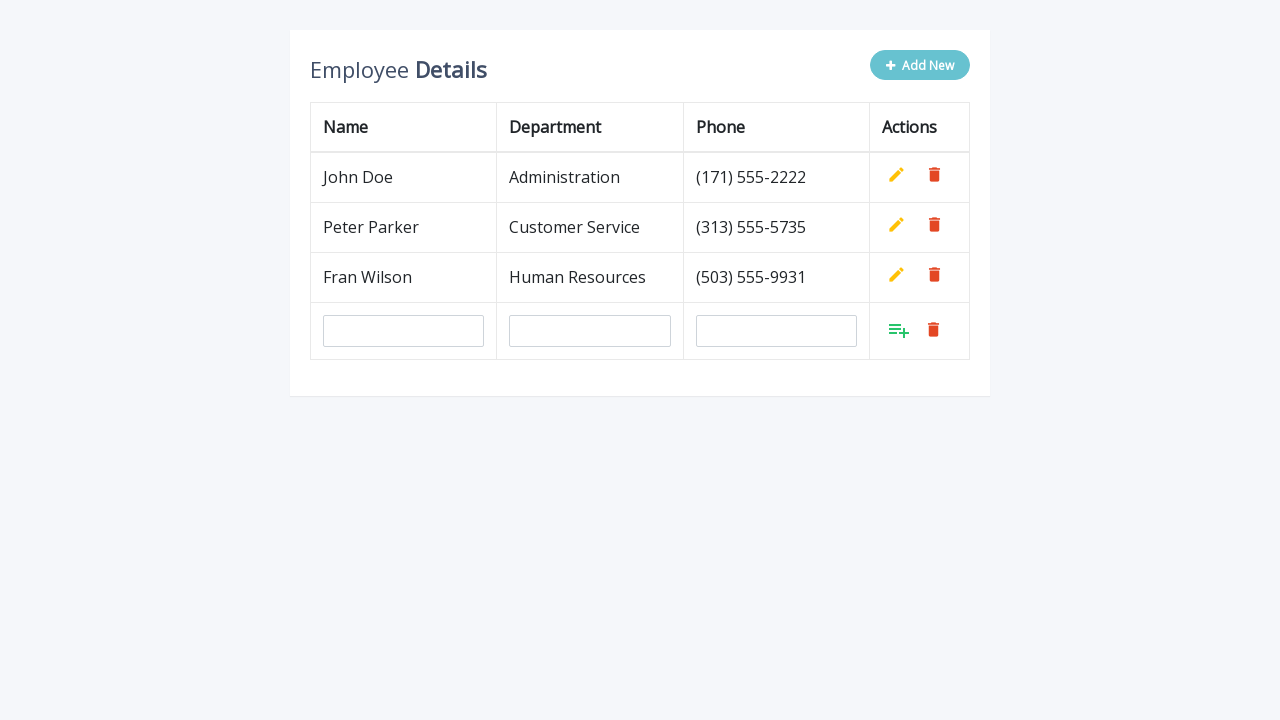

Filled name field with 'TestProba' for row 1 on input[name='name']
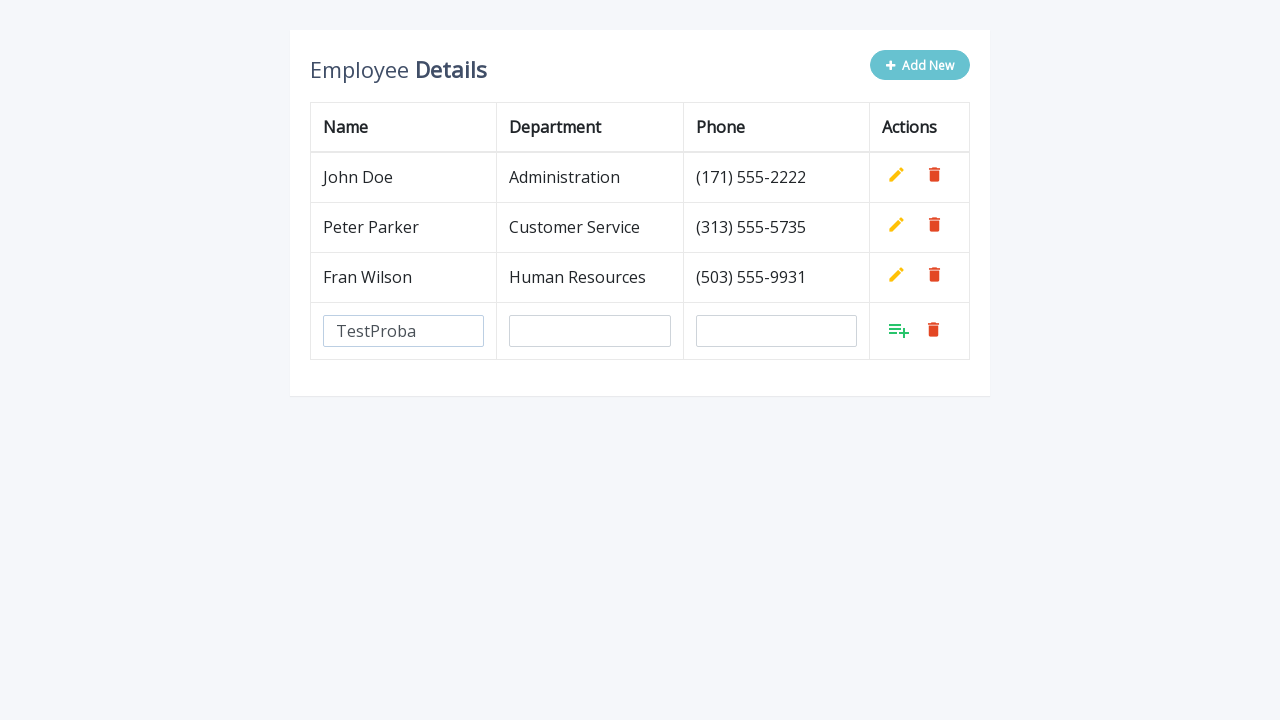

Filled department field with 'TestProba' for row 1 on input[name='department']
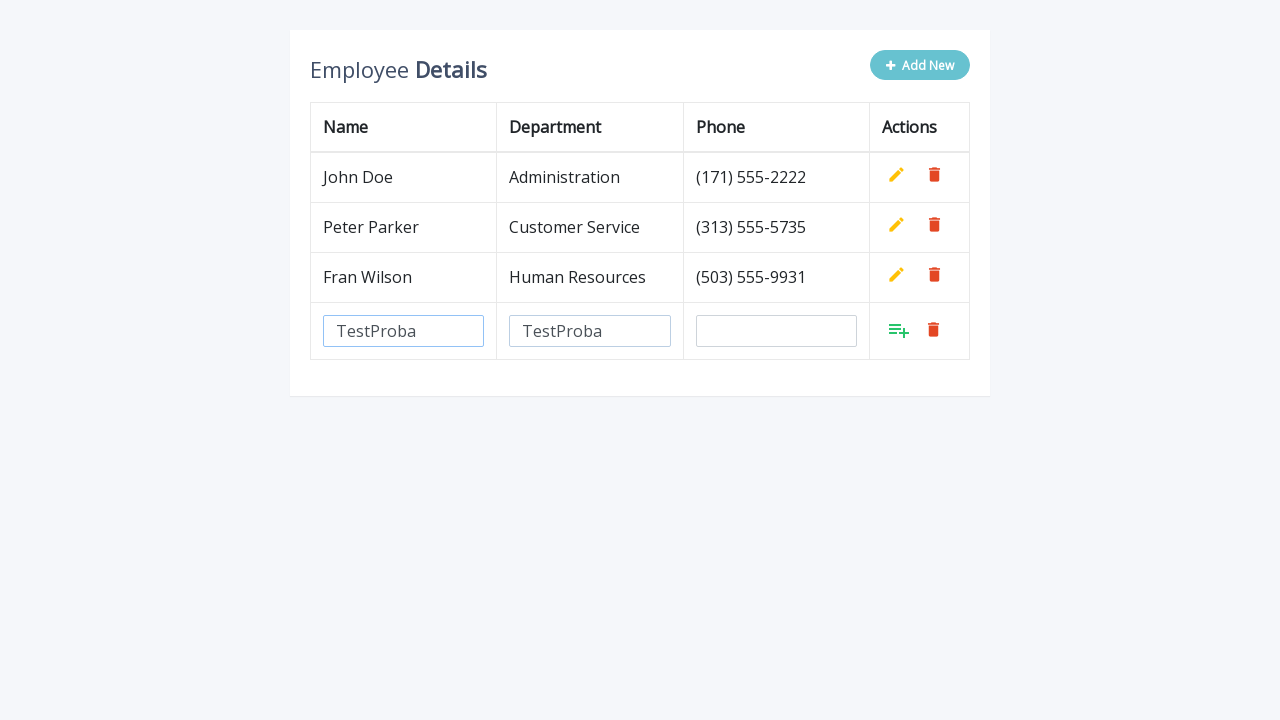

Filled phone field with 'TestProba' for row 1 on input[name='phone']
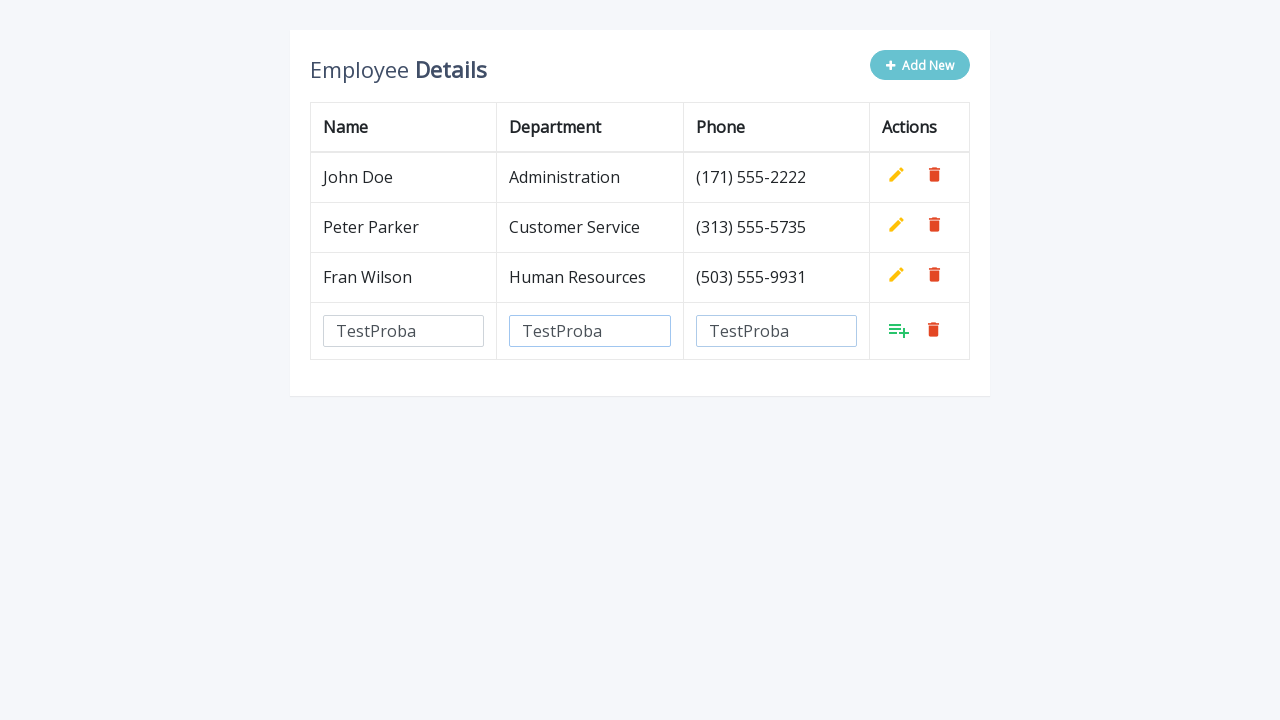

Clicked confirm button to save row 1 at (899, 330) on table.table.table-bordered tbody tr:last-child td:last-child a:first-child
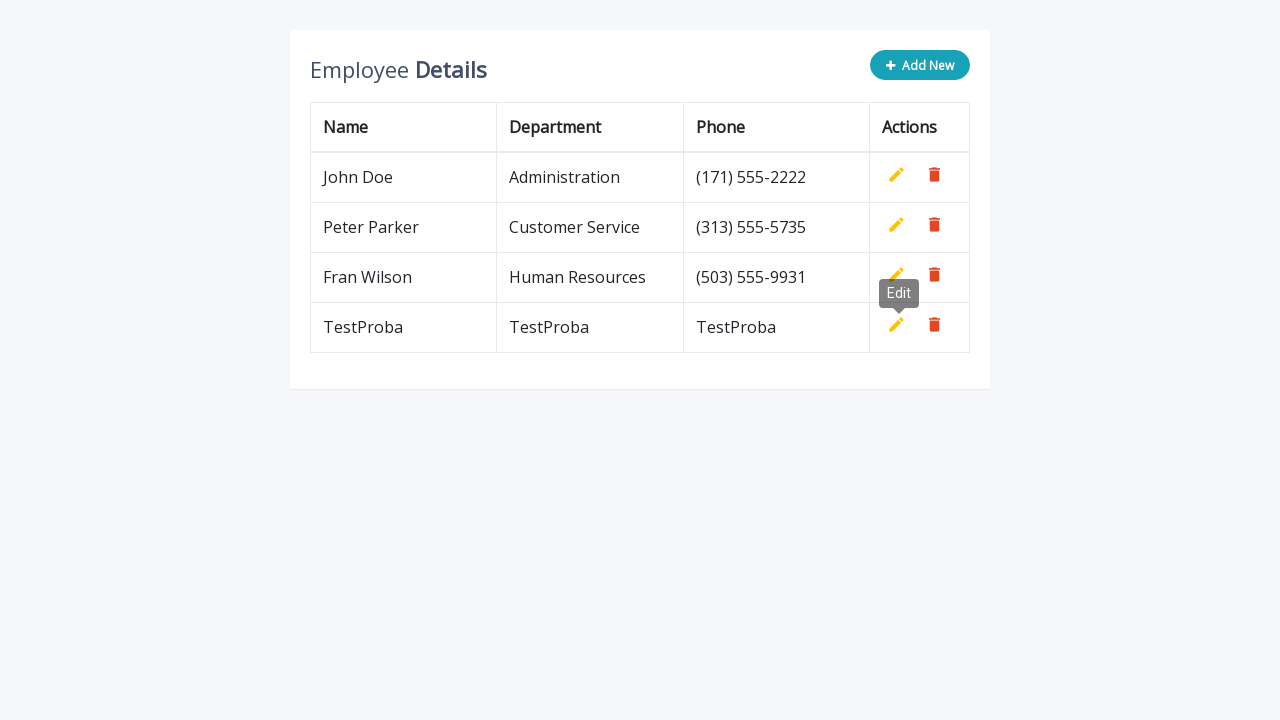

Clicked 'Add New' button to add row 2 at (920, 65) on button.btn.btn-info.add-new
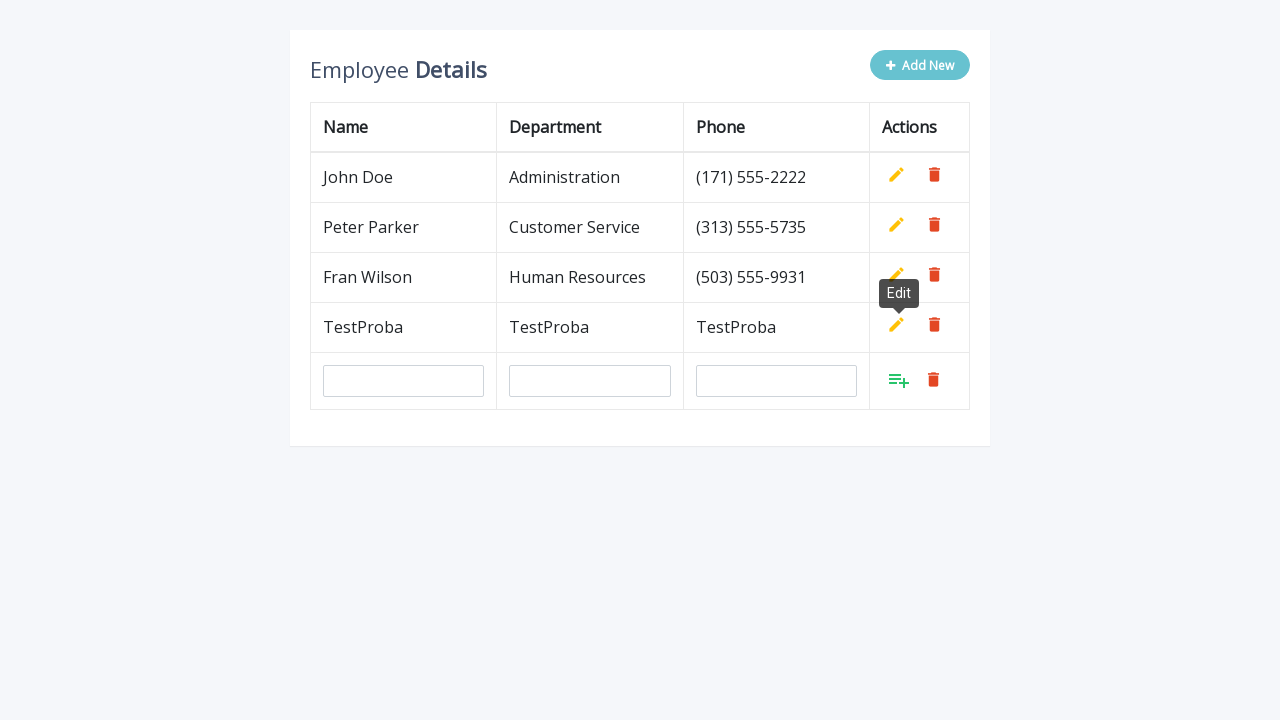

Filled name field with 'TestProba' for row 2 on input[name='name']
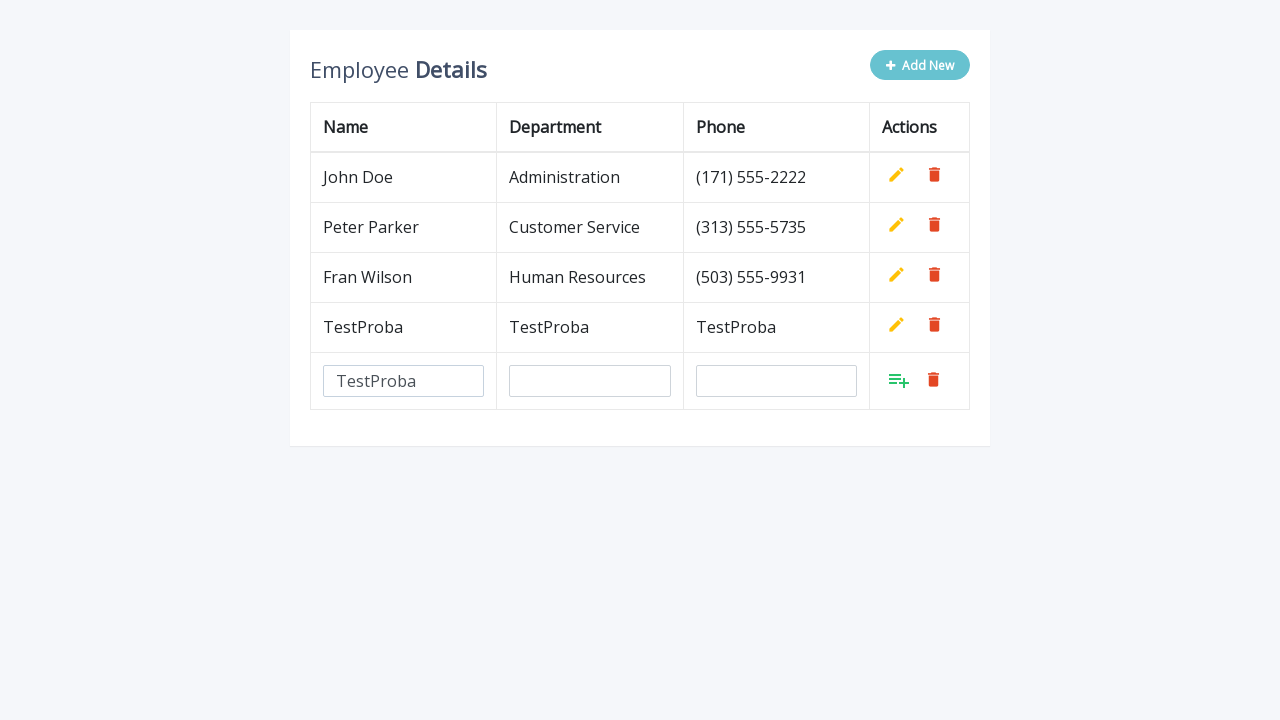

Filled department field with 'TestProba' for row 2 on input[name='department']
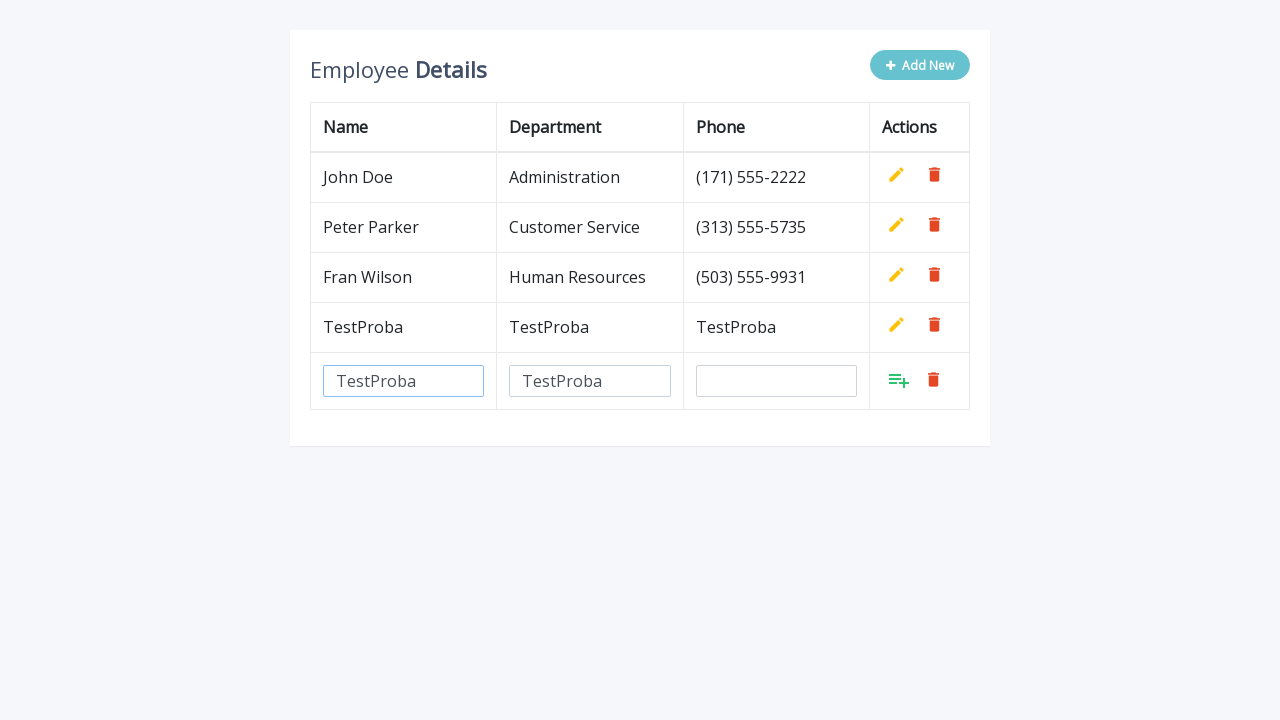

Filled phone field with 'TestProba' for row 2 on input[name='phone']
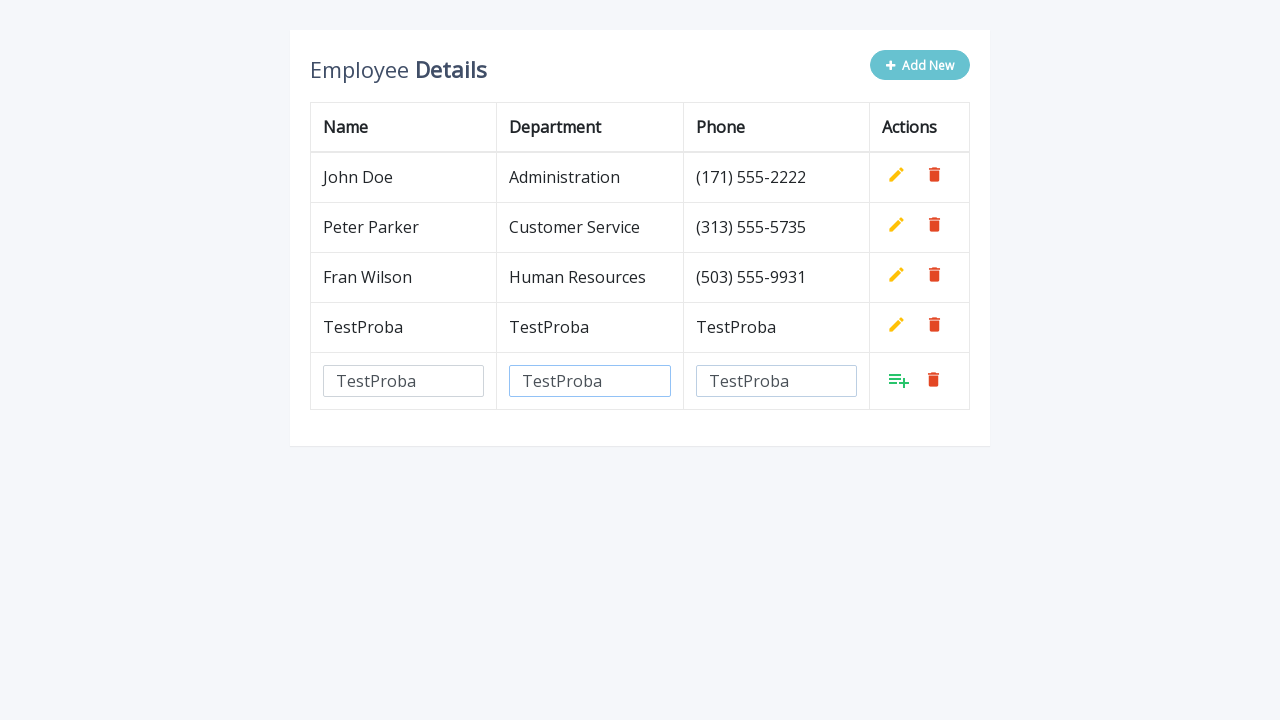

Clicked confirm button to save row 2 at (899, 380) on table.table.table-bordered tbody tr:last-child td:last-child a:first-child
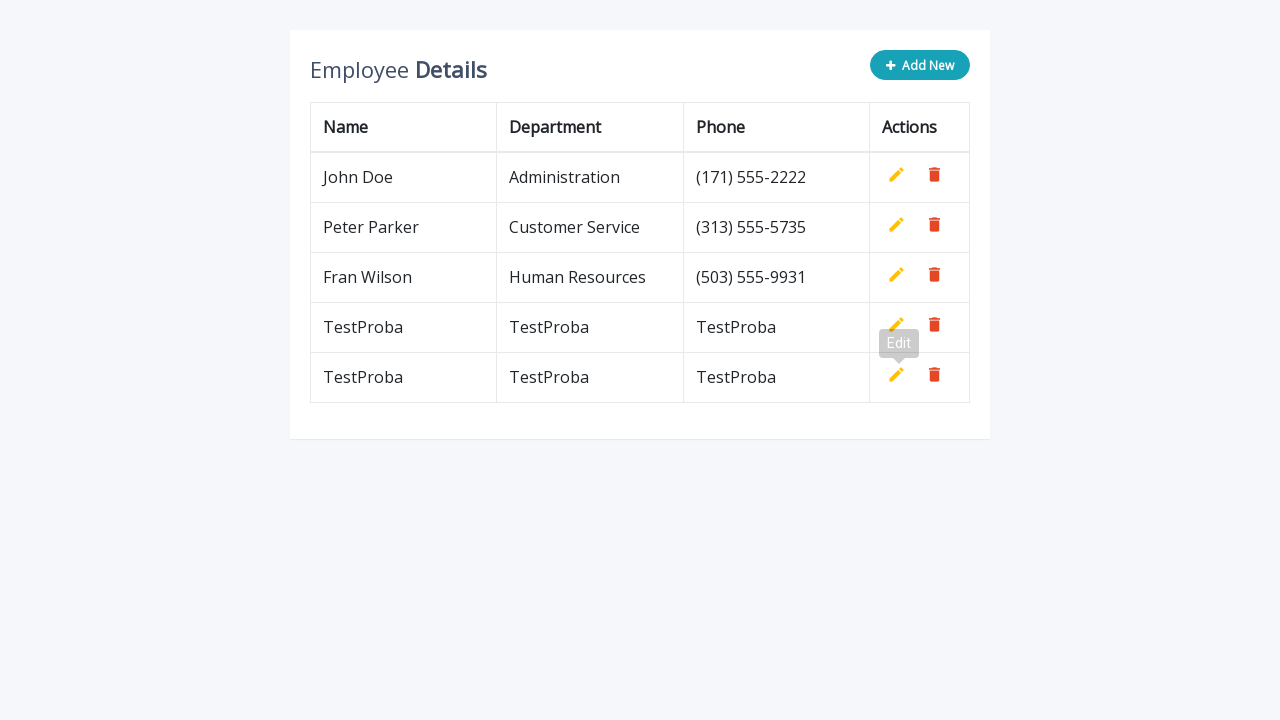

Clicked 'Add New' button to add row 3 at (920, 65) on button.btn.btn-info.add-new
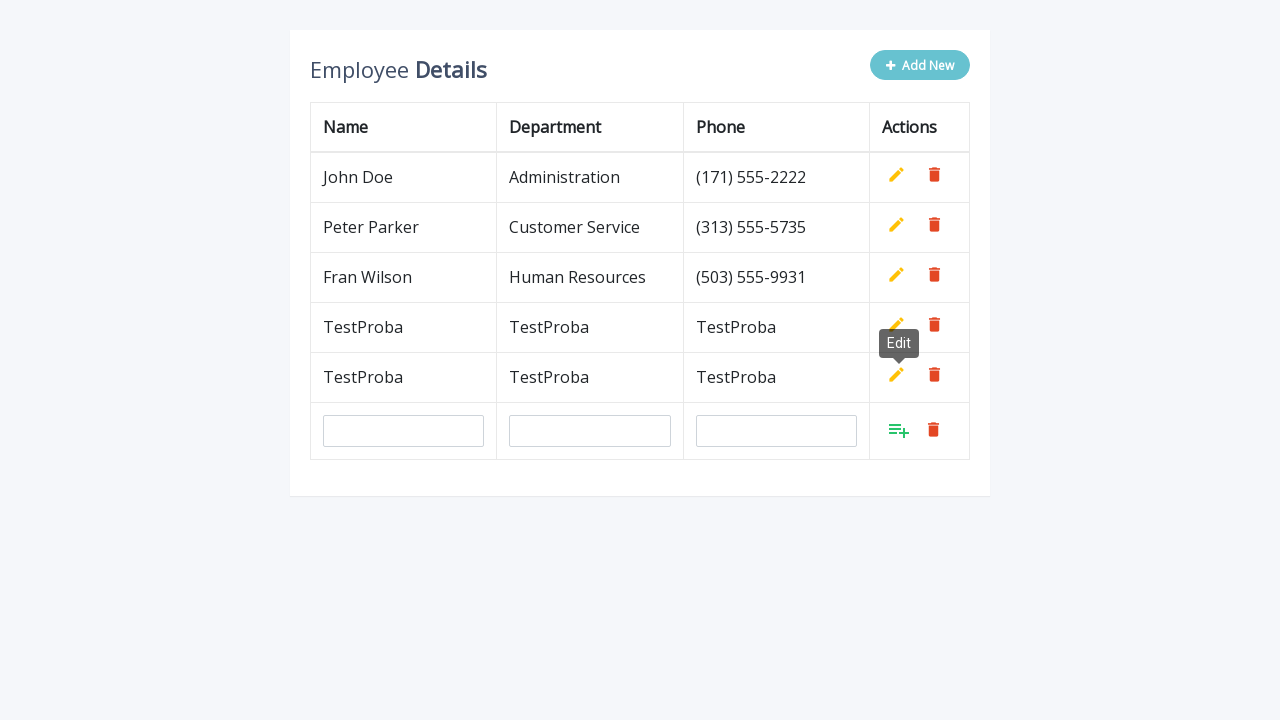

Filled name field with 'TestProba' for row 3 on input[name='name']
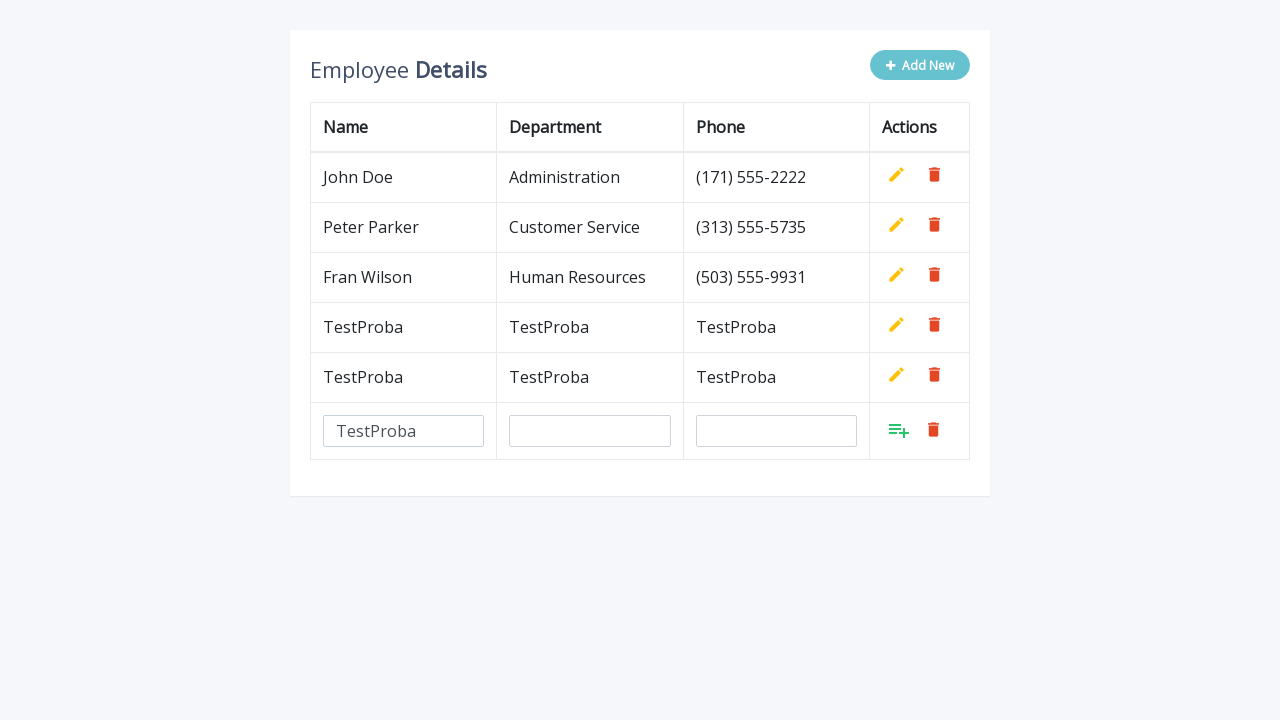

Filled department field with 'TestProba' for row 3 on input[name='department']
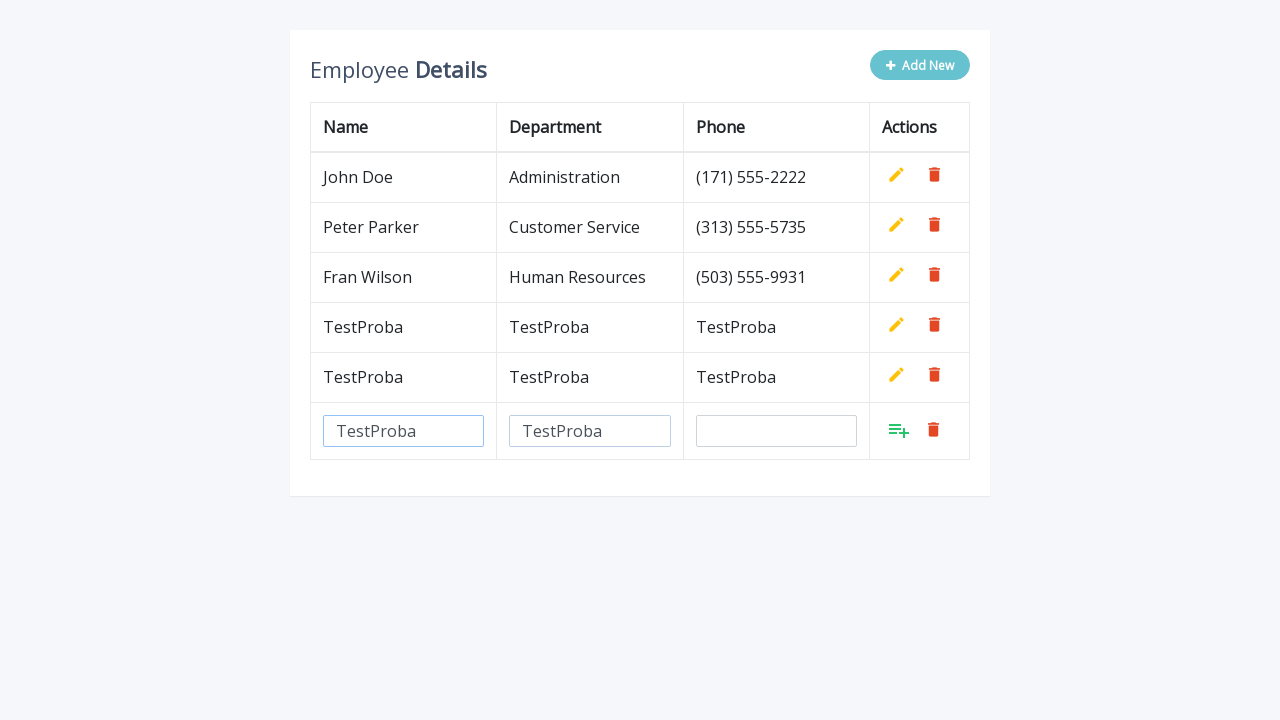

Filled phone field with 'TestProba' for row 3 on input[name='phone']
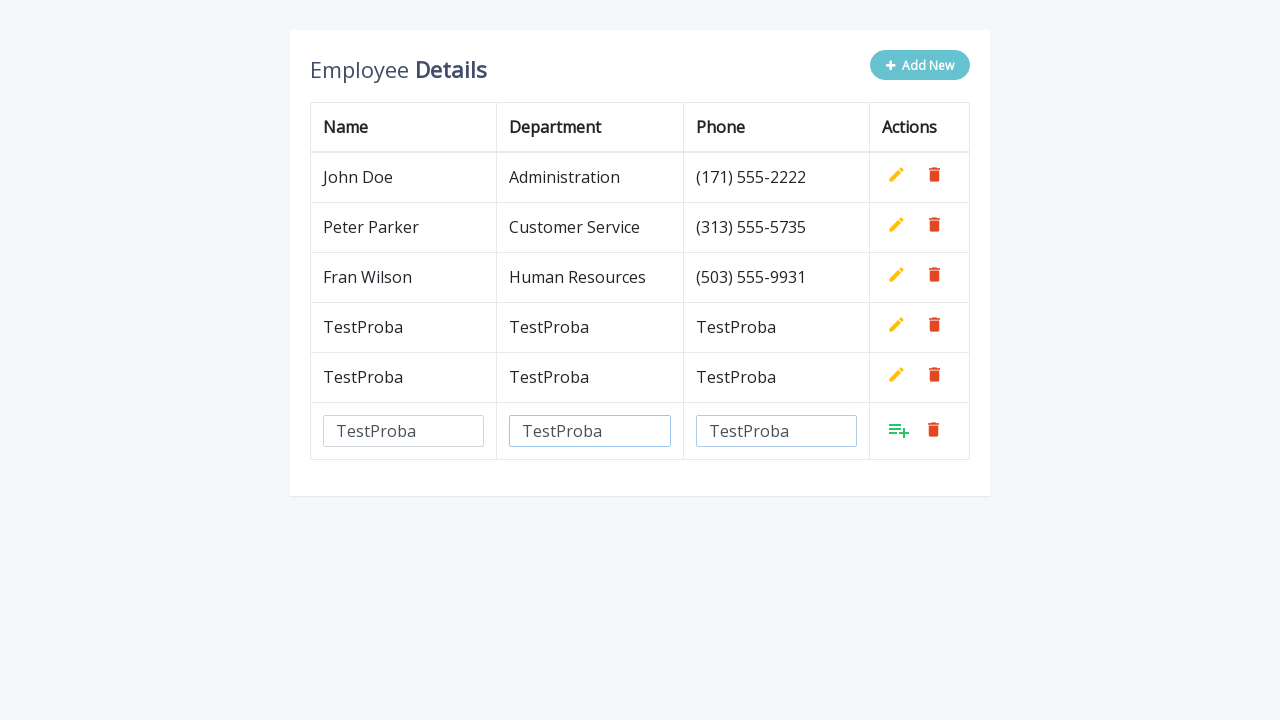

Clicked confirm button to save row 3 at (899, 430) on table.table.table-bordered tbody tr:last-child td:last-child a:first-child
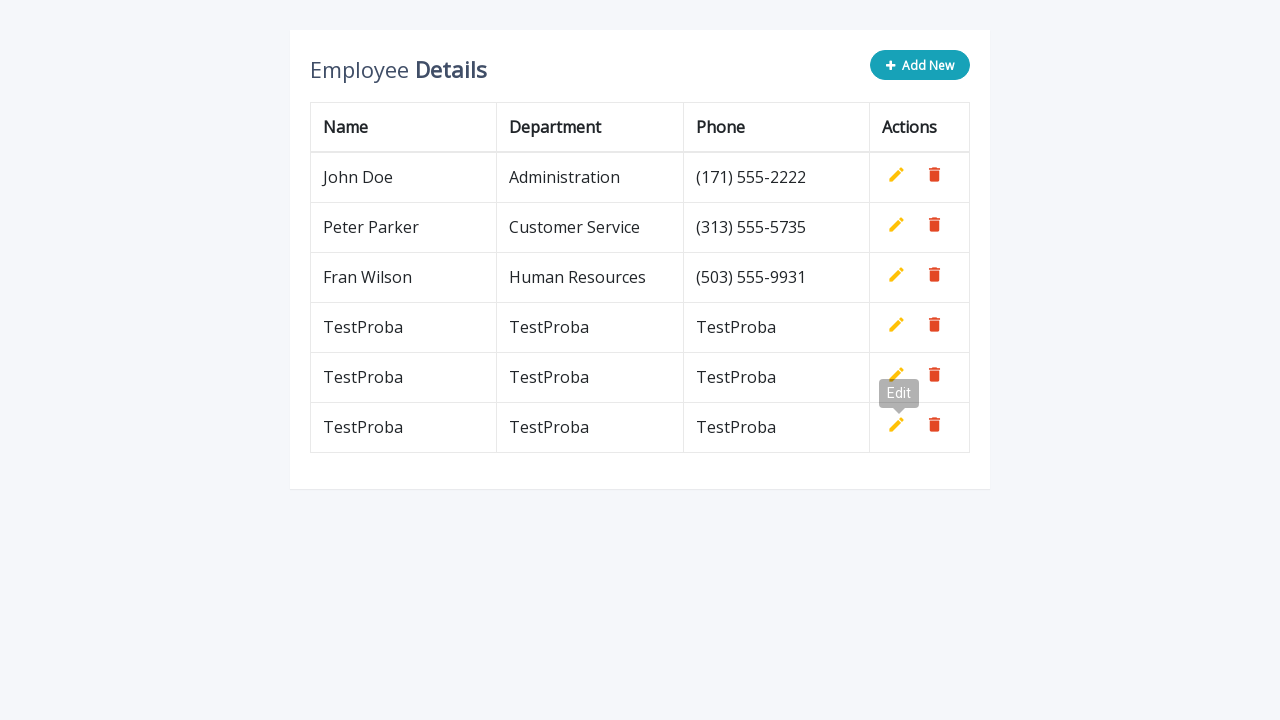

Clicked 'Add New' button to add row 4 at (920, 65) on button.btn.btn-info.add-new
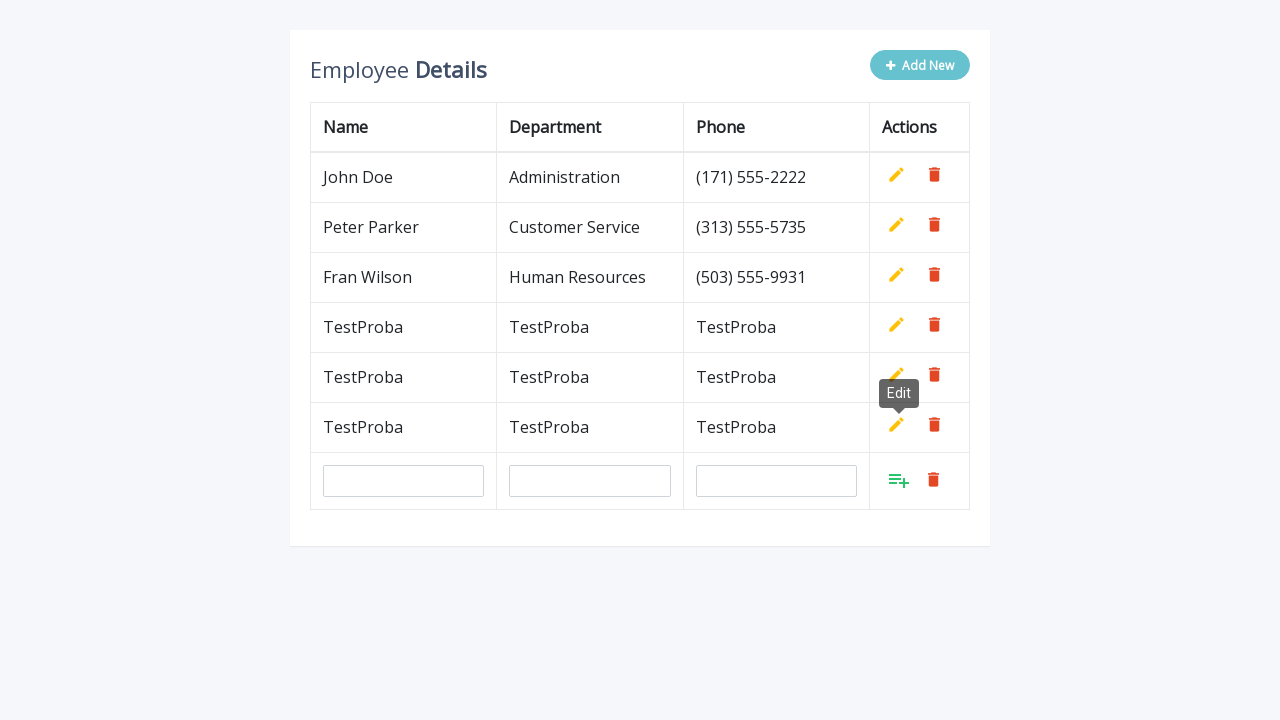

Filled name field with 'TestProba' for row 4 on input[name='name']
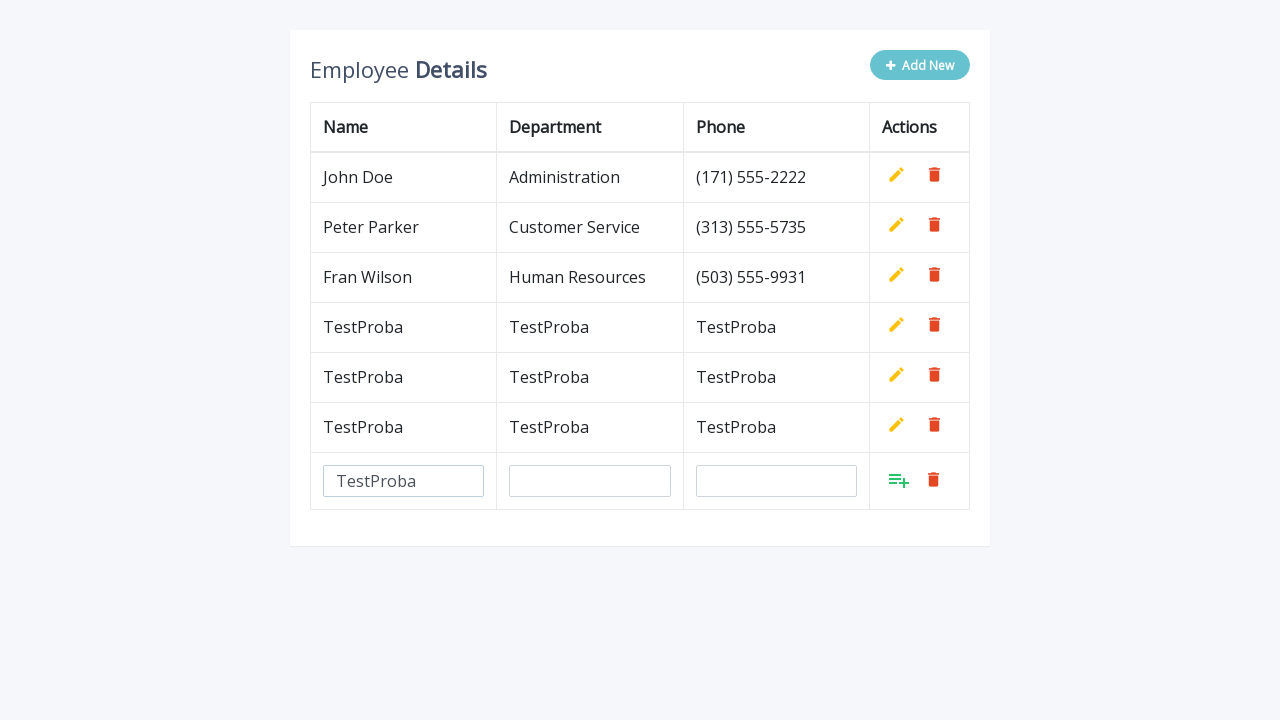

Filled department field with 'TestProba' for row 4 on input[name='department']
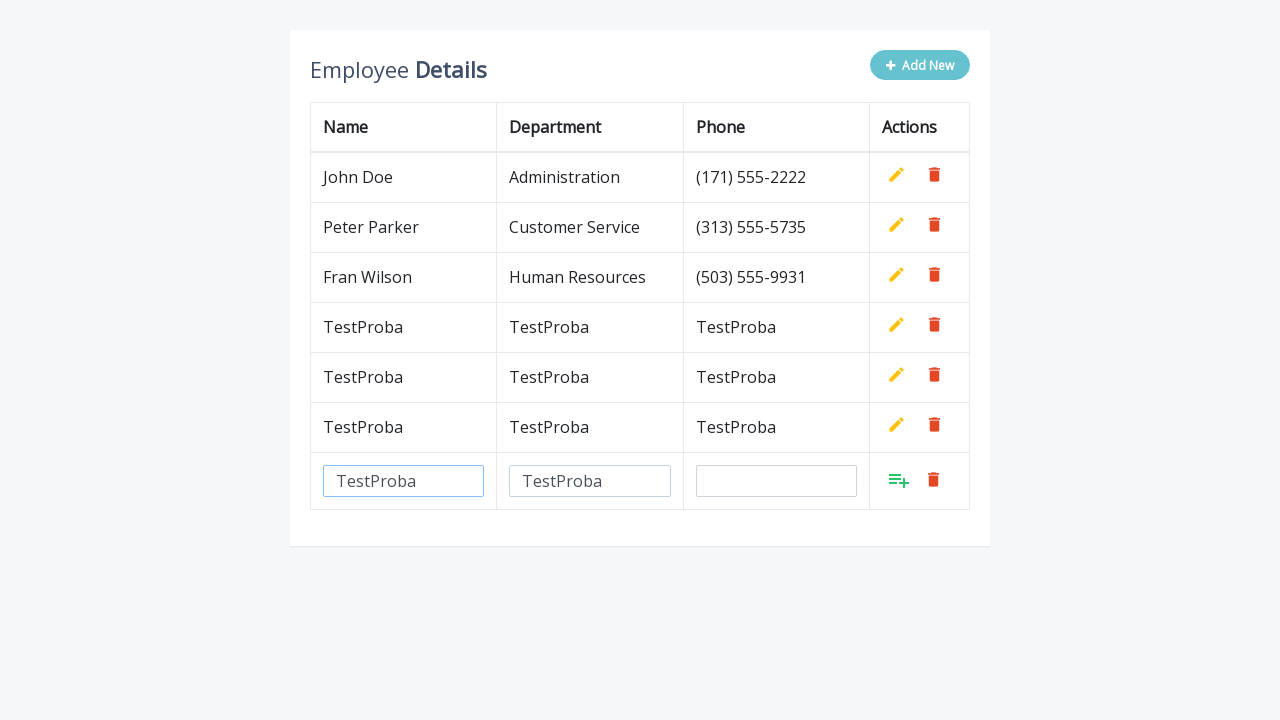

Filled phone field with 'TestProba' for row 4 on input[name='phone']
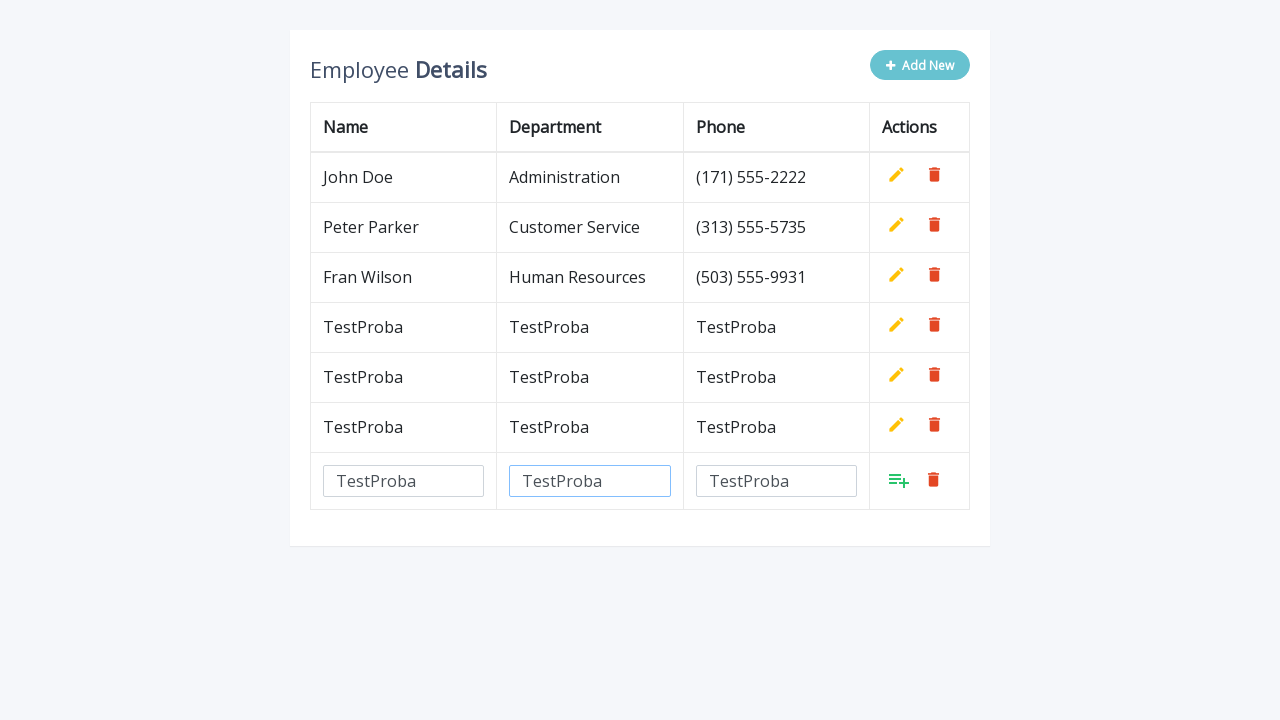

Clicked confirm button to save row 4 at (899, 480) on table.table.table-bordered tbody tr:last-child td:last-child a:first-child
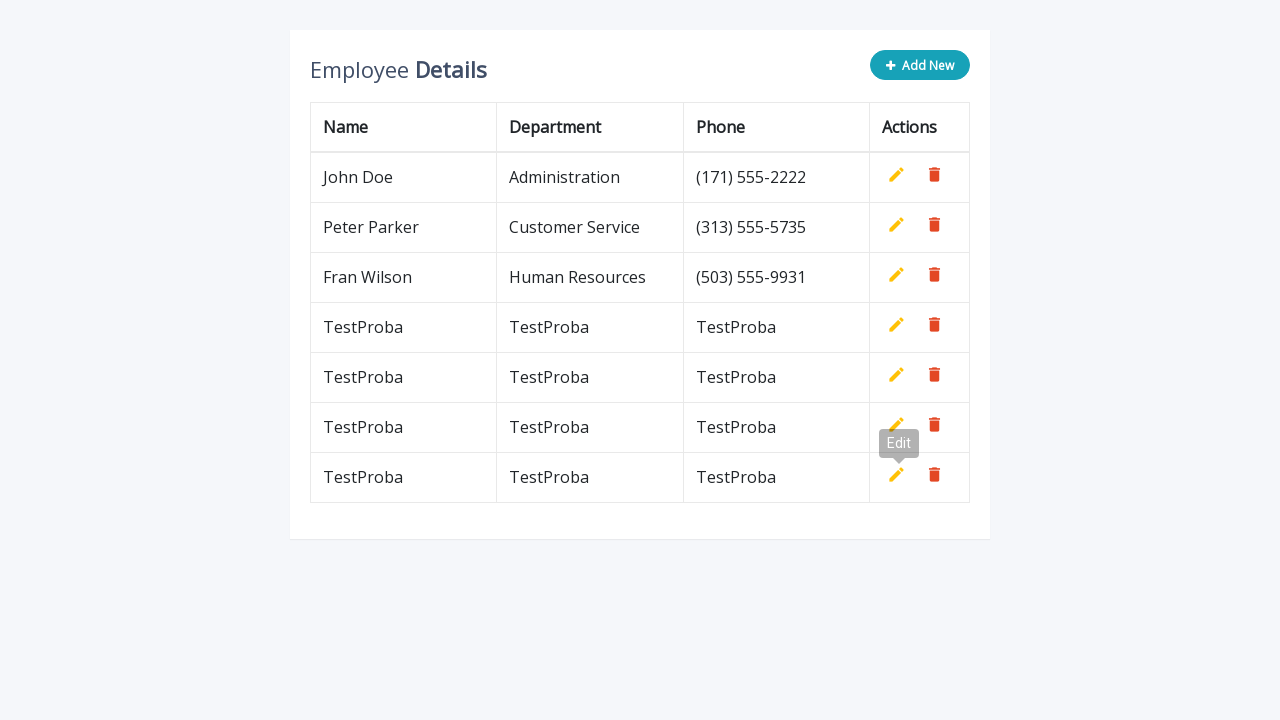

Clicked 'Add New' button to add row 5 at (920, 65) on button.btn.btn-info.add-new
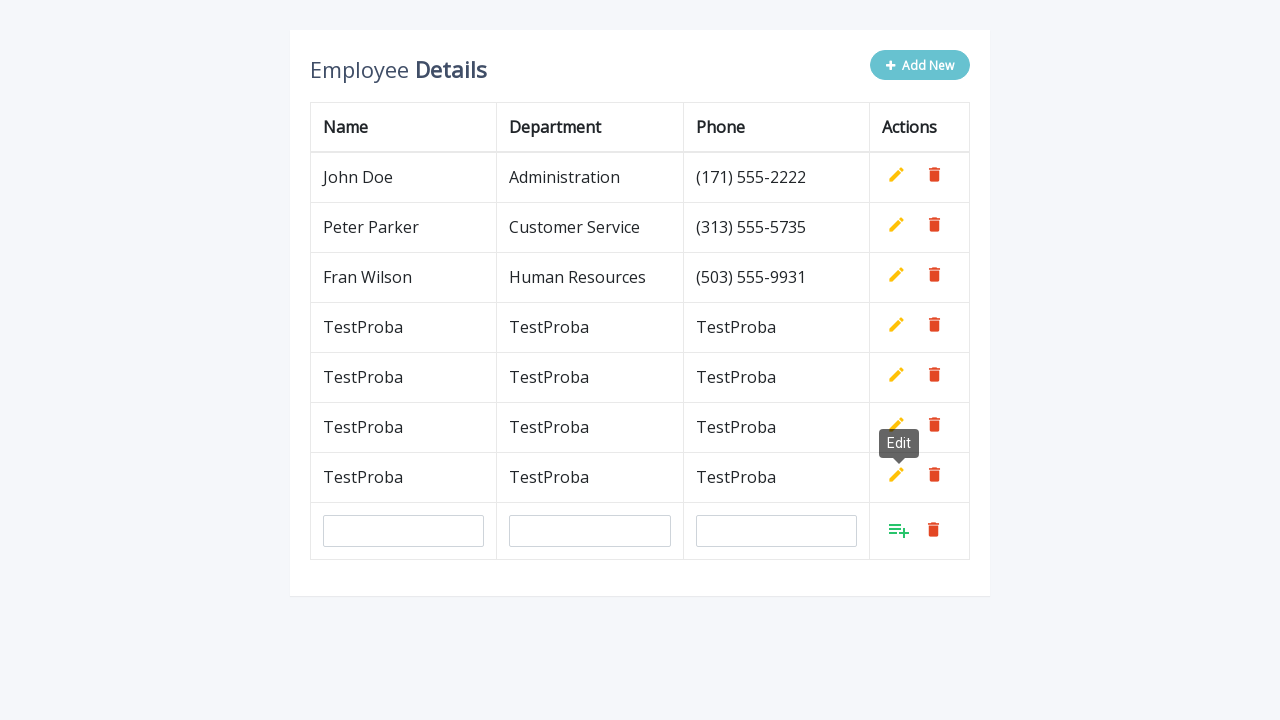

Filled name field with 'TestProba' for row 5 on input[name='name']
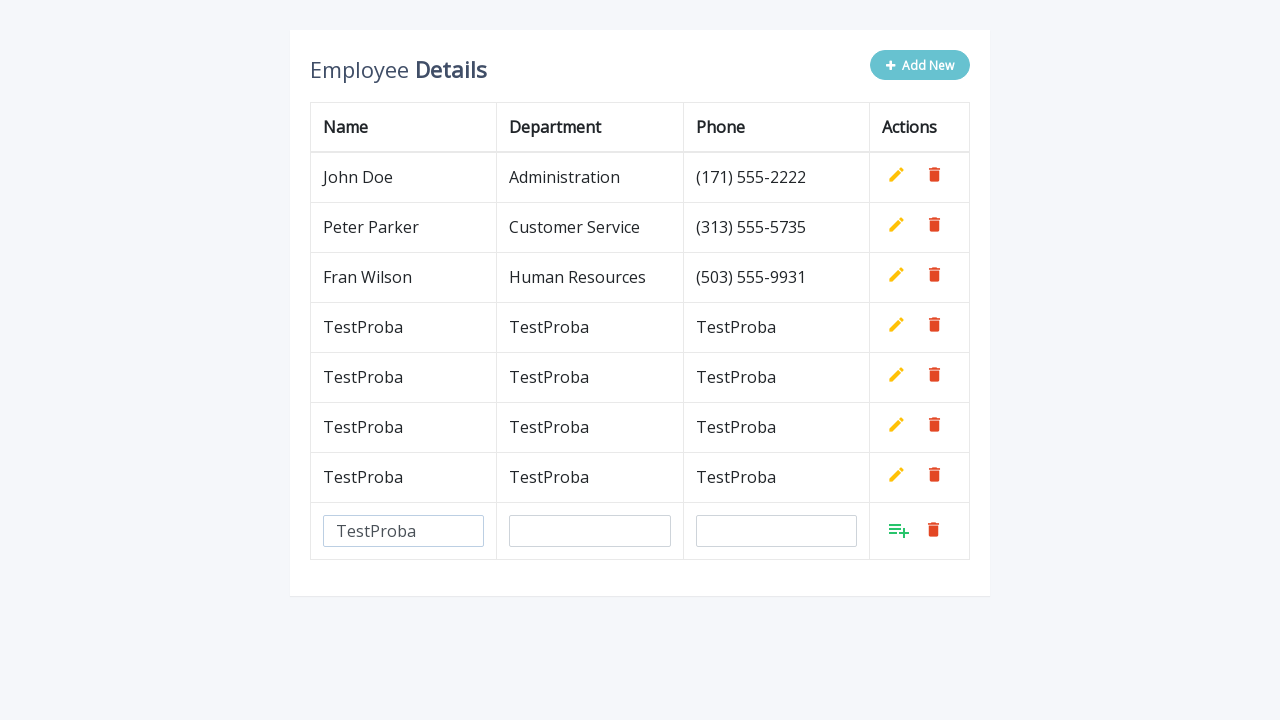

Filled department field with 'TestProba' for row 5 on input[name='department']
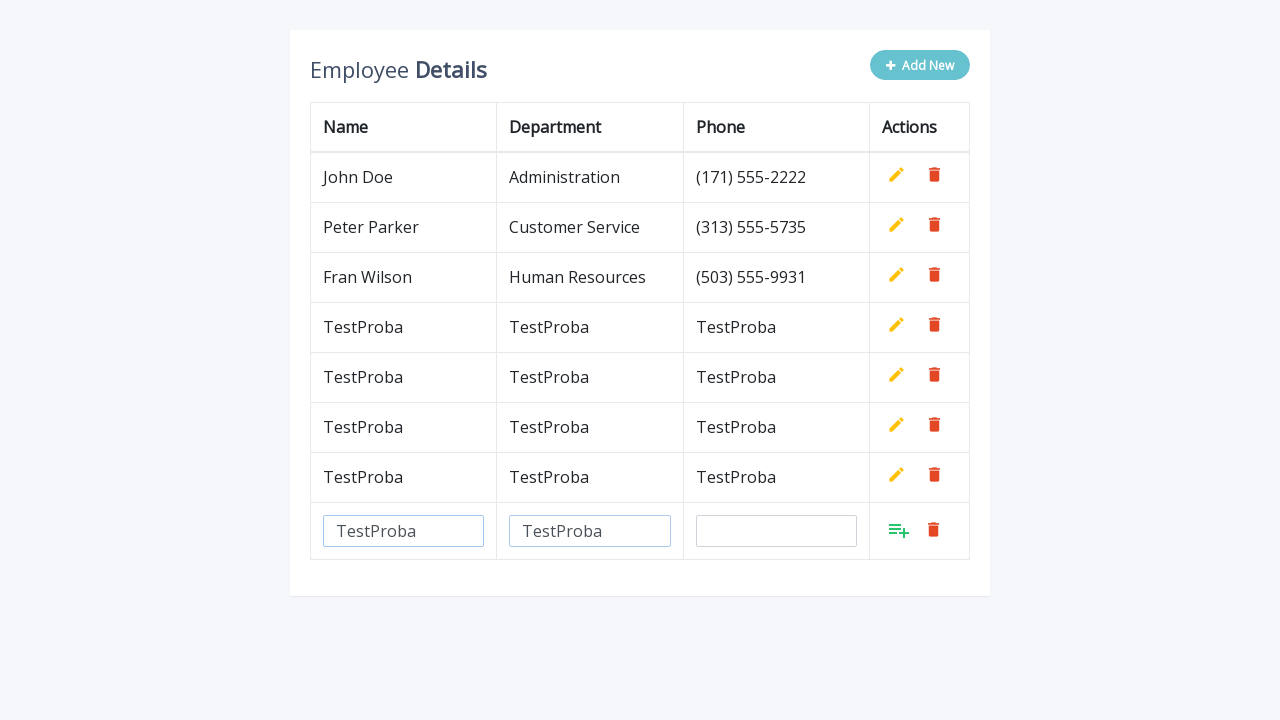

Filled phone field with 'TestProba' for row 5 on input[name='phone']
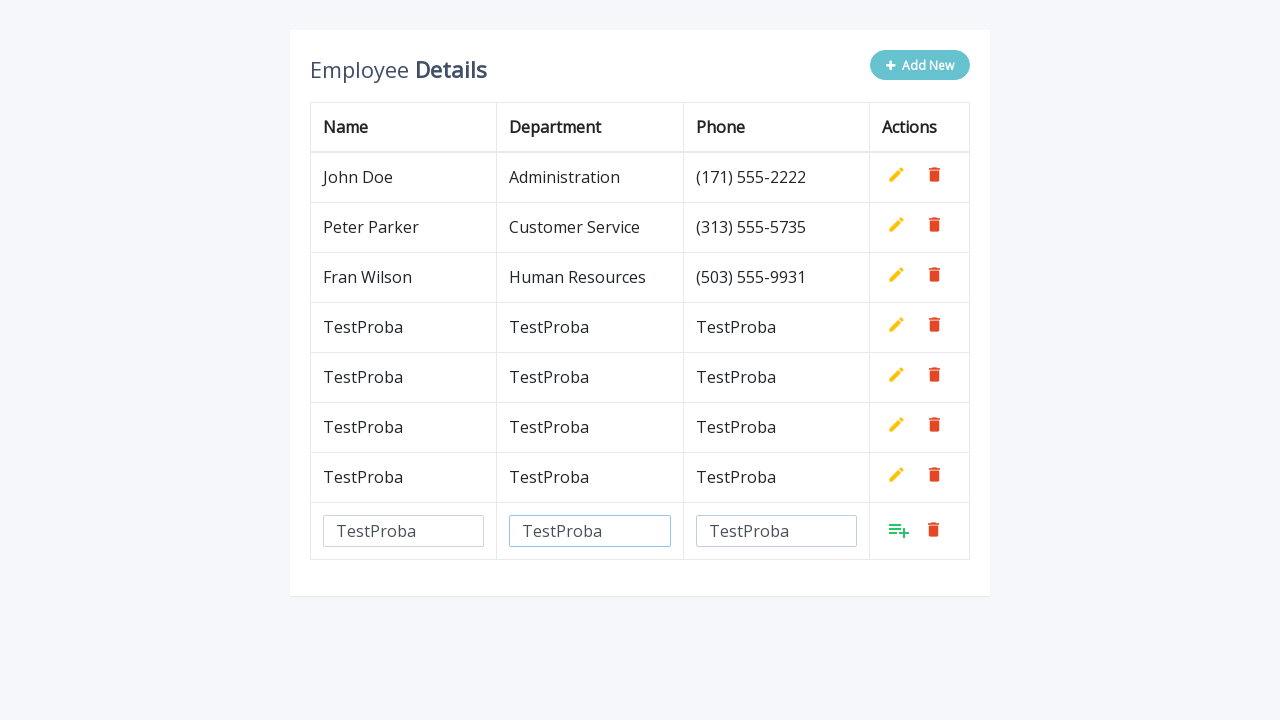

Clicked confirm button to save row 5 at (899, 530) on table.table.table-bordered tbody tr:last-child td:last-child a:first-child
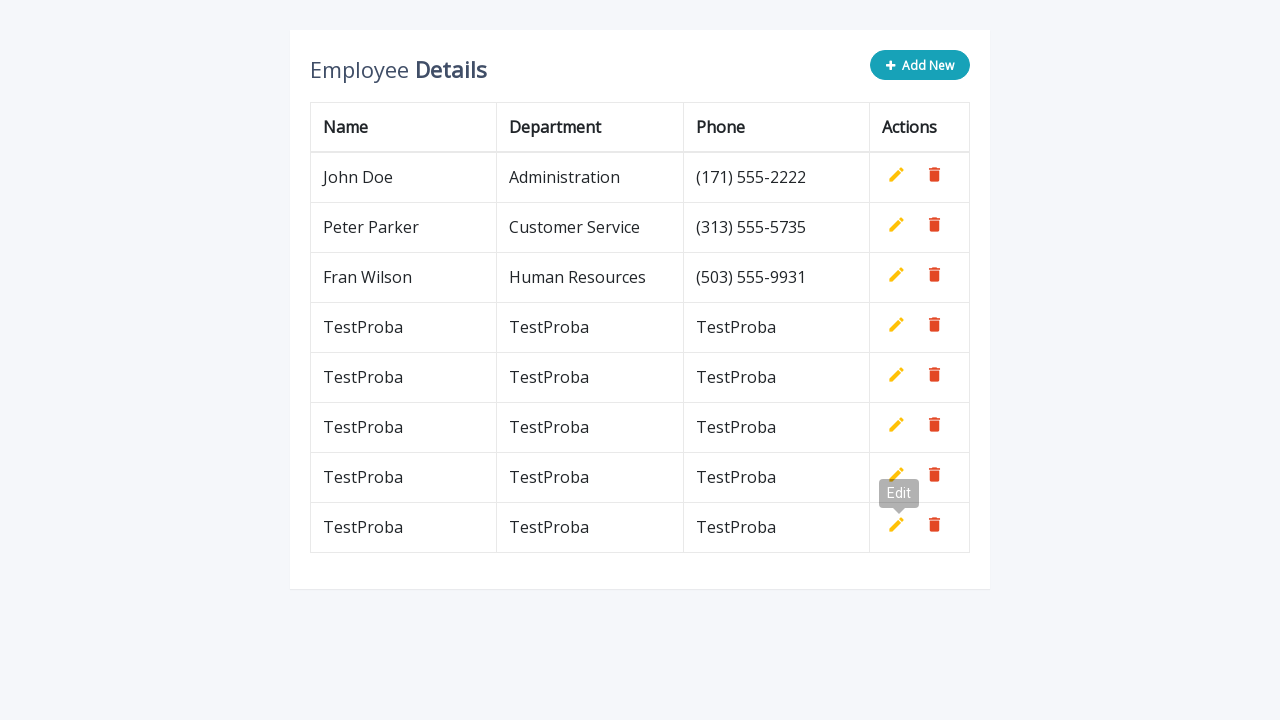

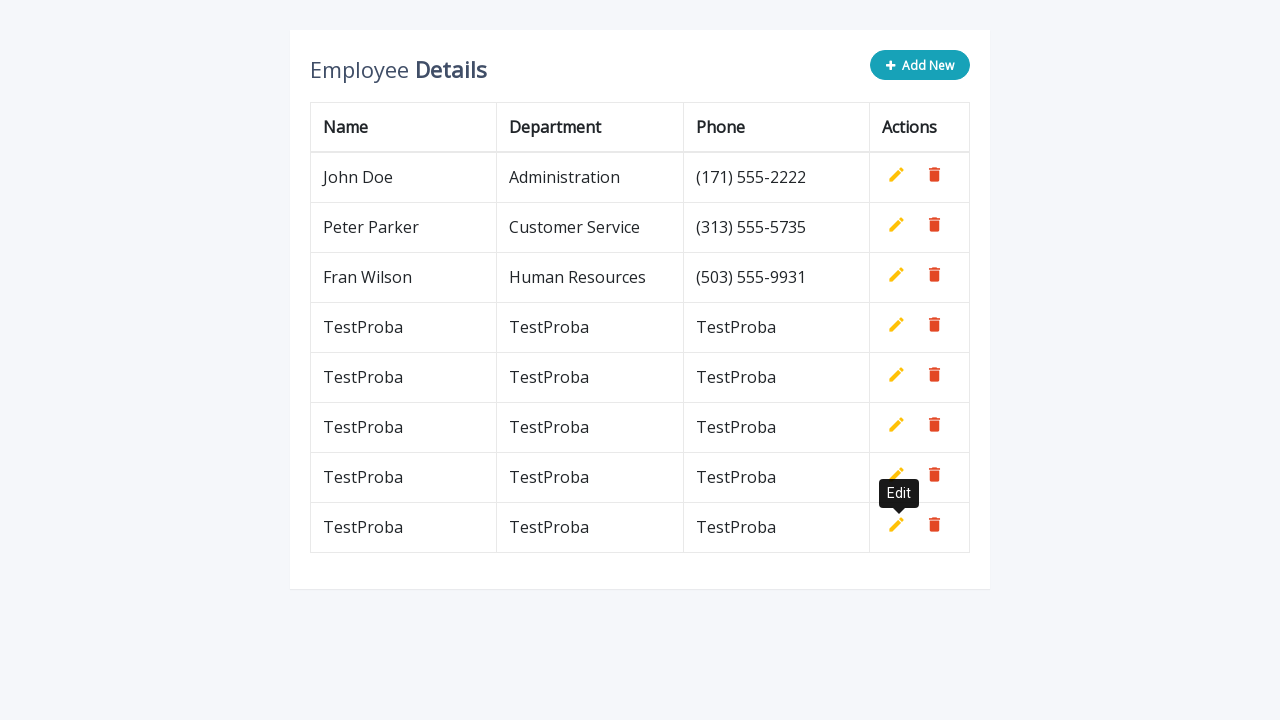